Tests Douban search functionality by entering a search query and submitting it

Starting URL: http://www.douban.com

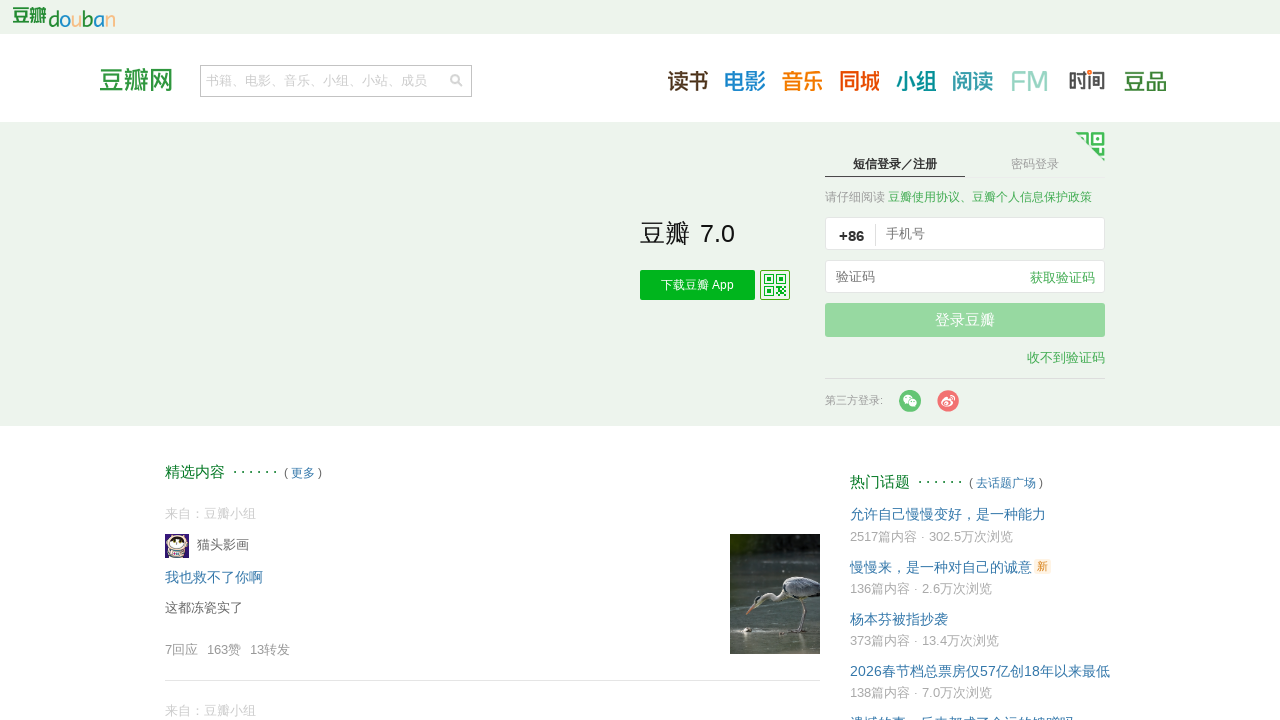

Search input field loaded
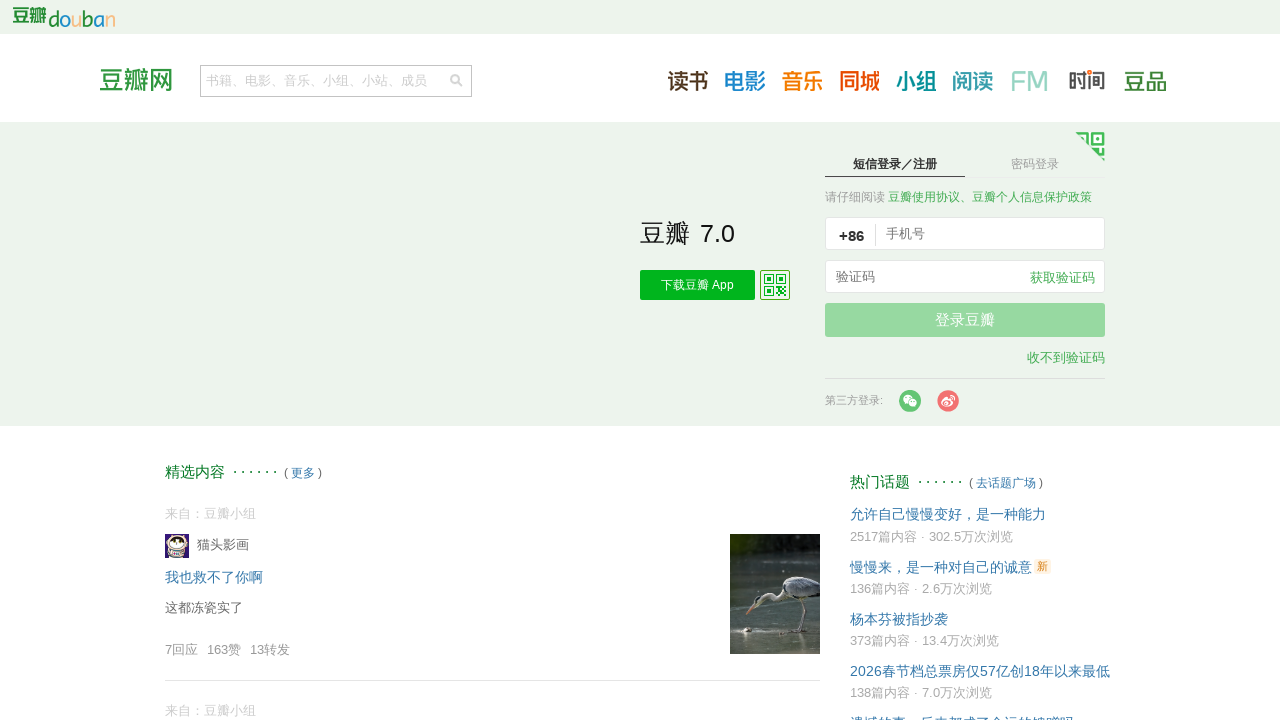

Filled search input with 'call me' on input[name='q']
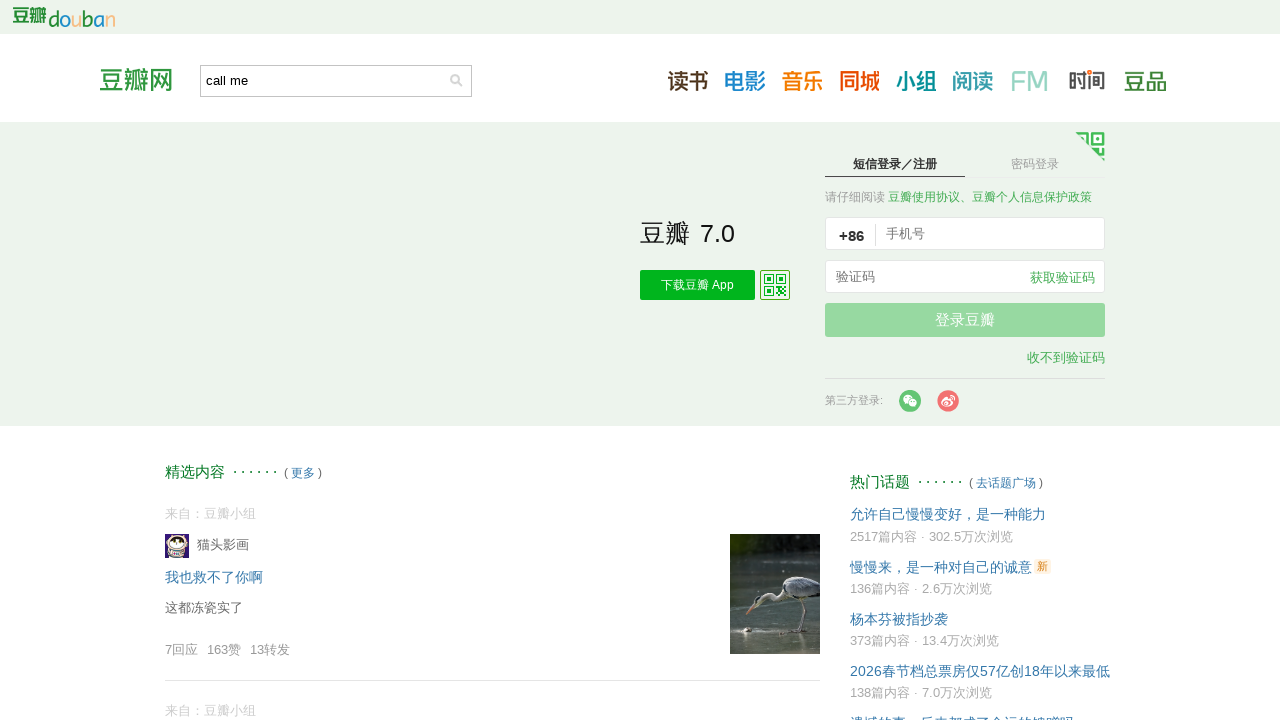

Submitted search query by pressing Enter on input[name='q']
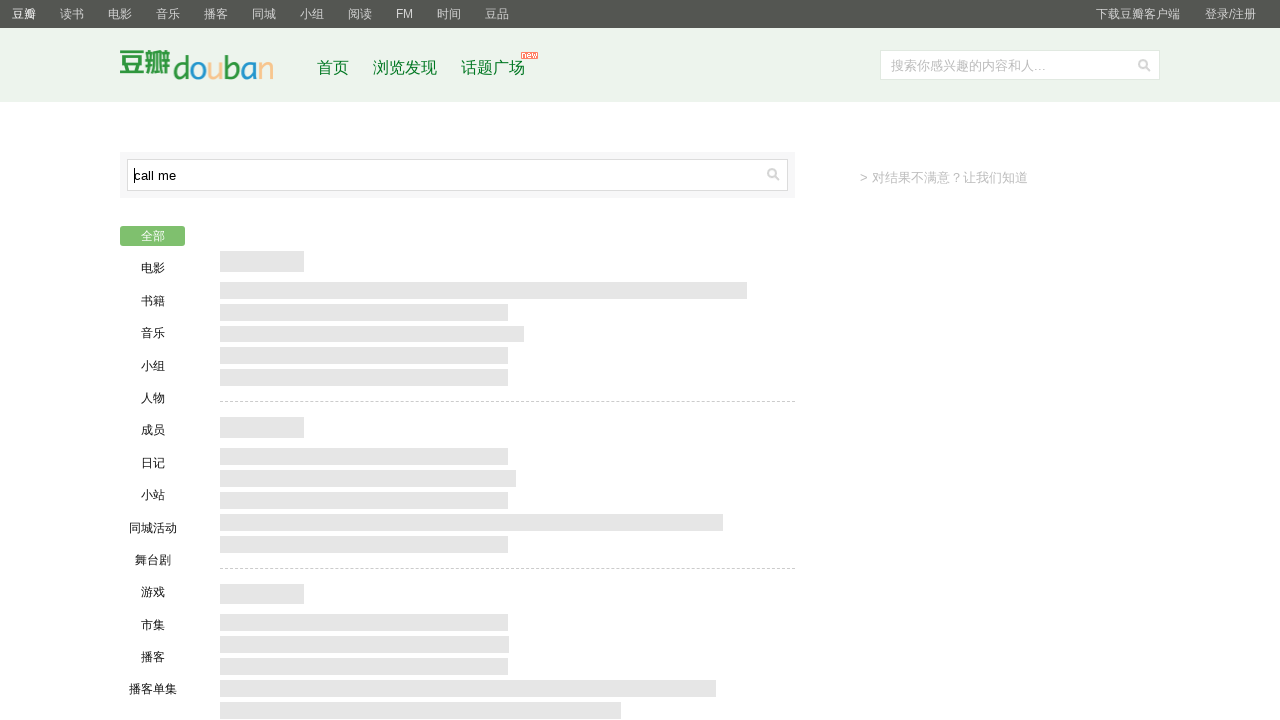

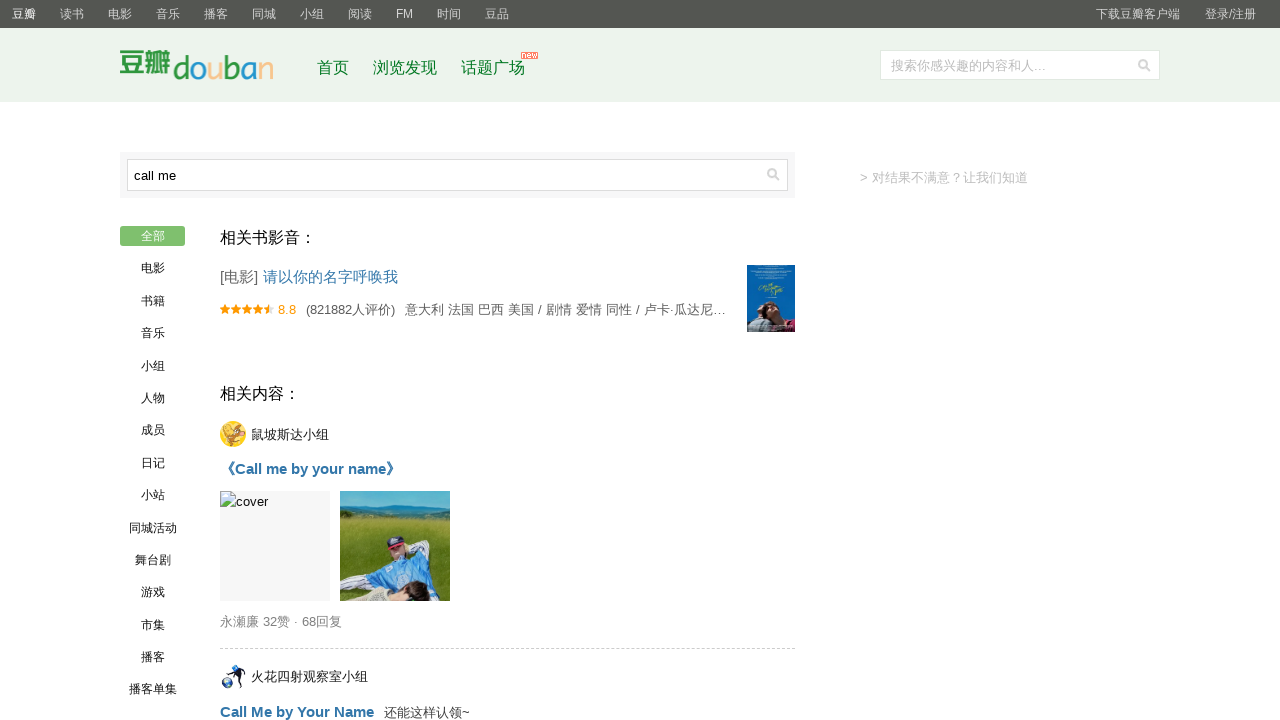